Tests login form validation when both username and password fields are empty, expecting an error message about username being required

Starting URL: https://www.saucedemo.com

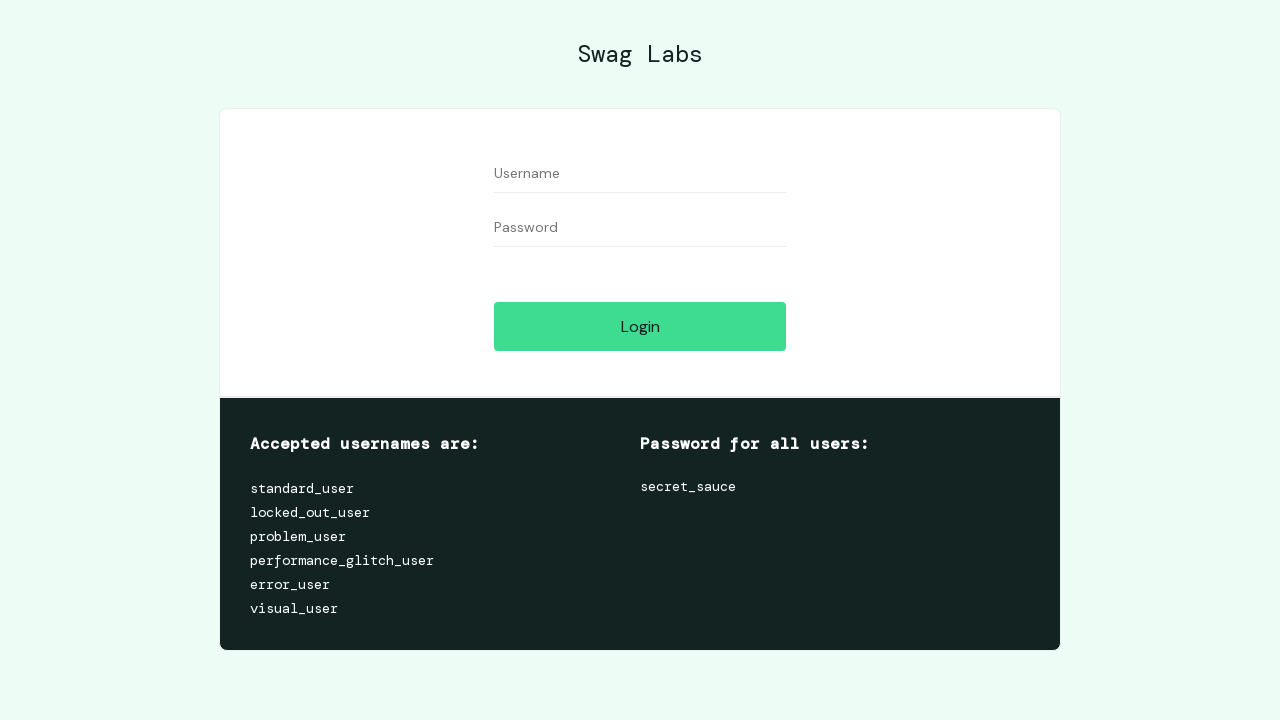

Filled username field with empty string on #user-name
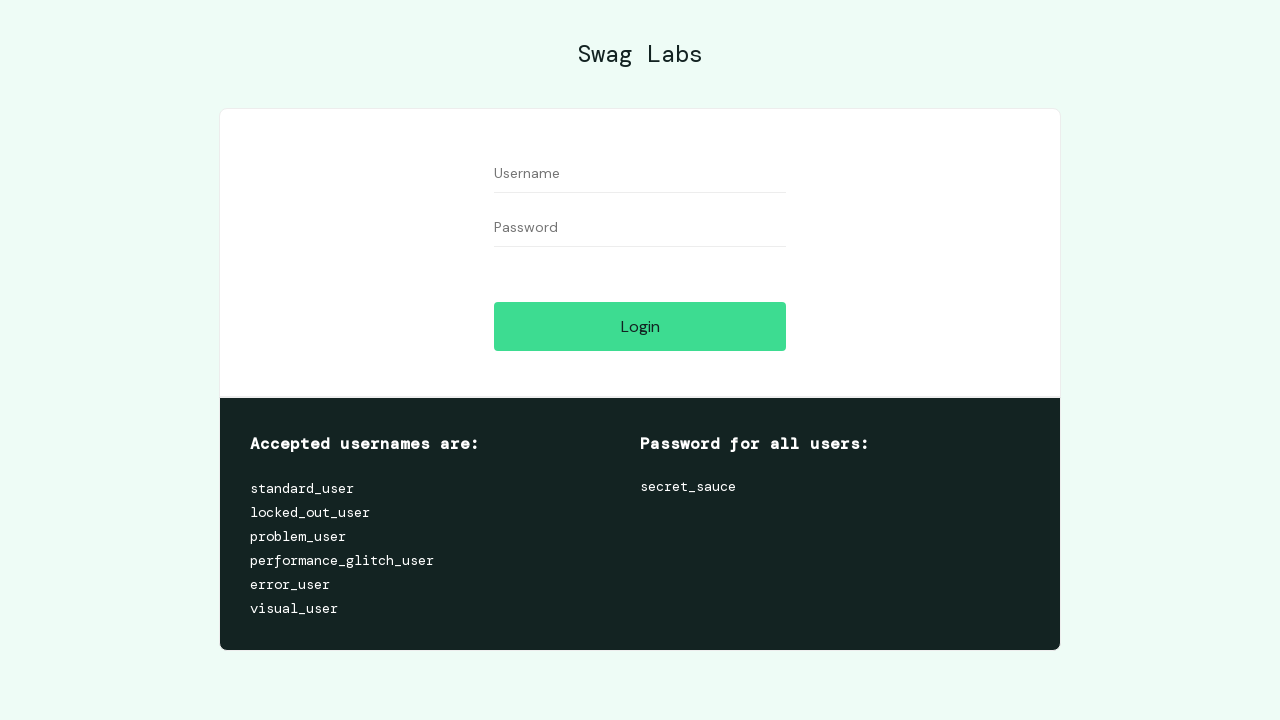

Filled password field with empty string on #password
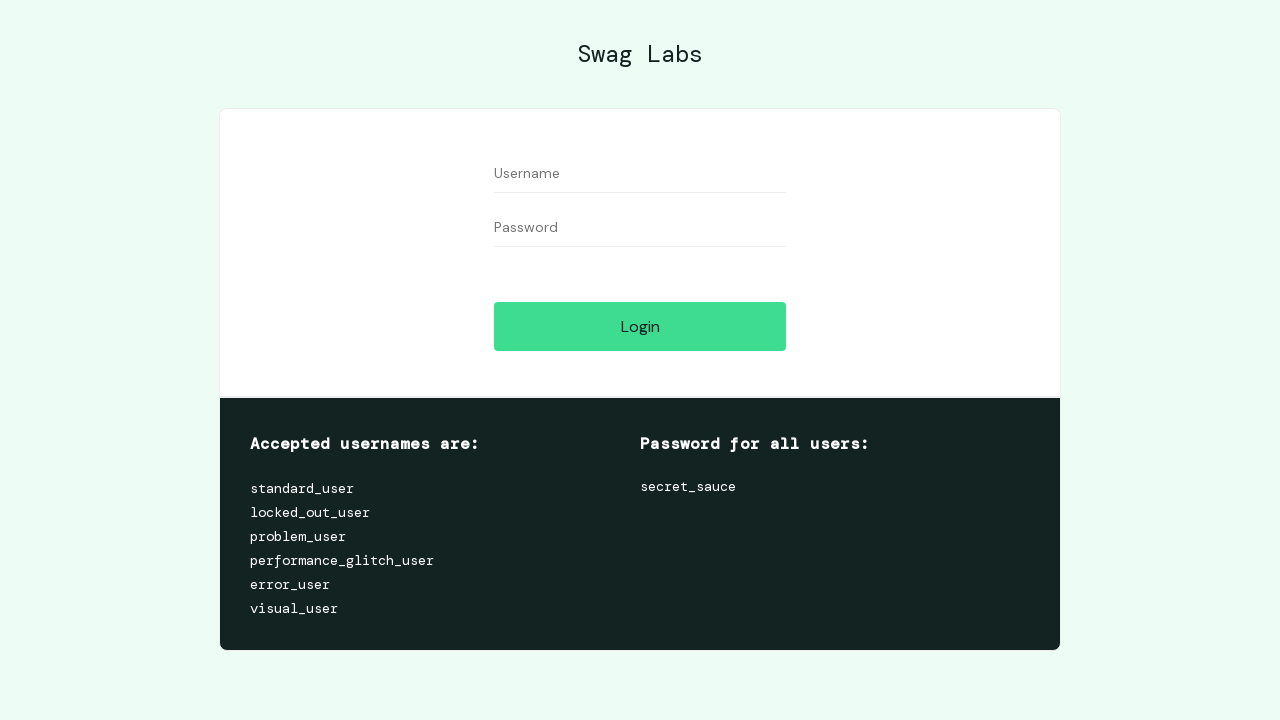

Clicked login button to submit empty form at (640, 326) on #login-button
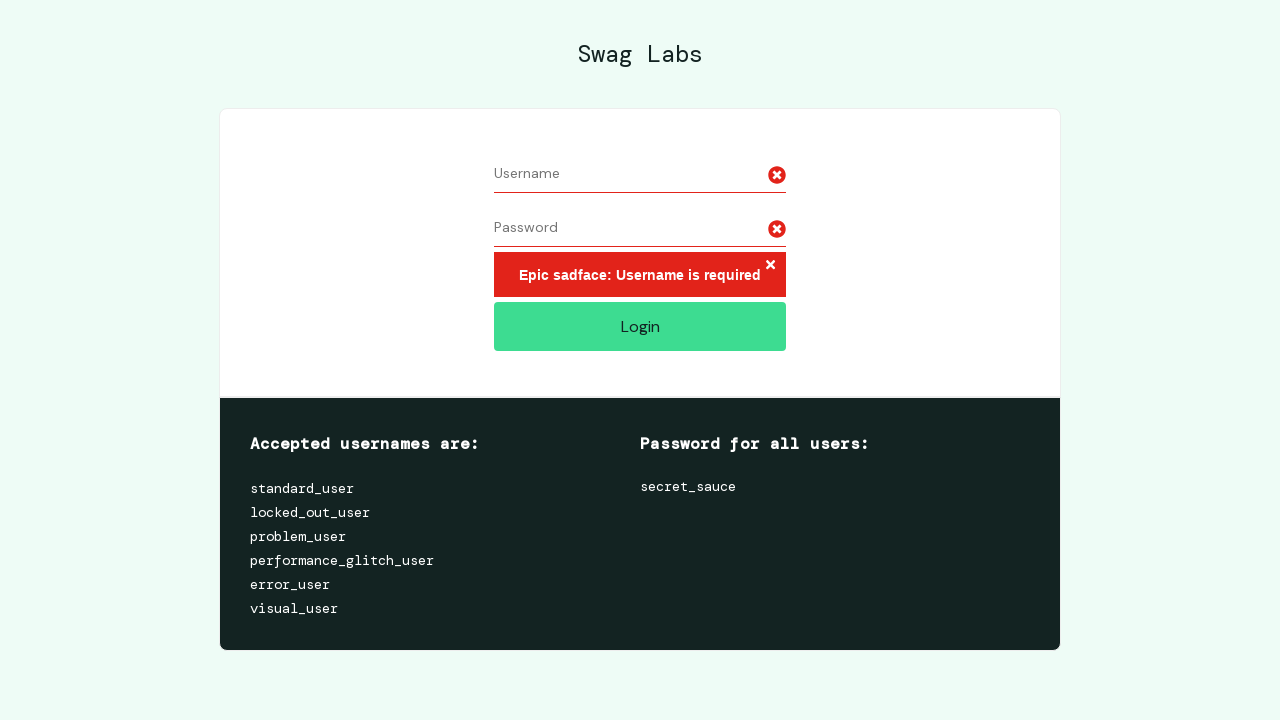

Error message about required username field appeared
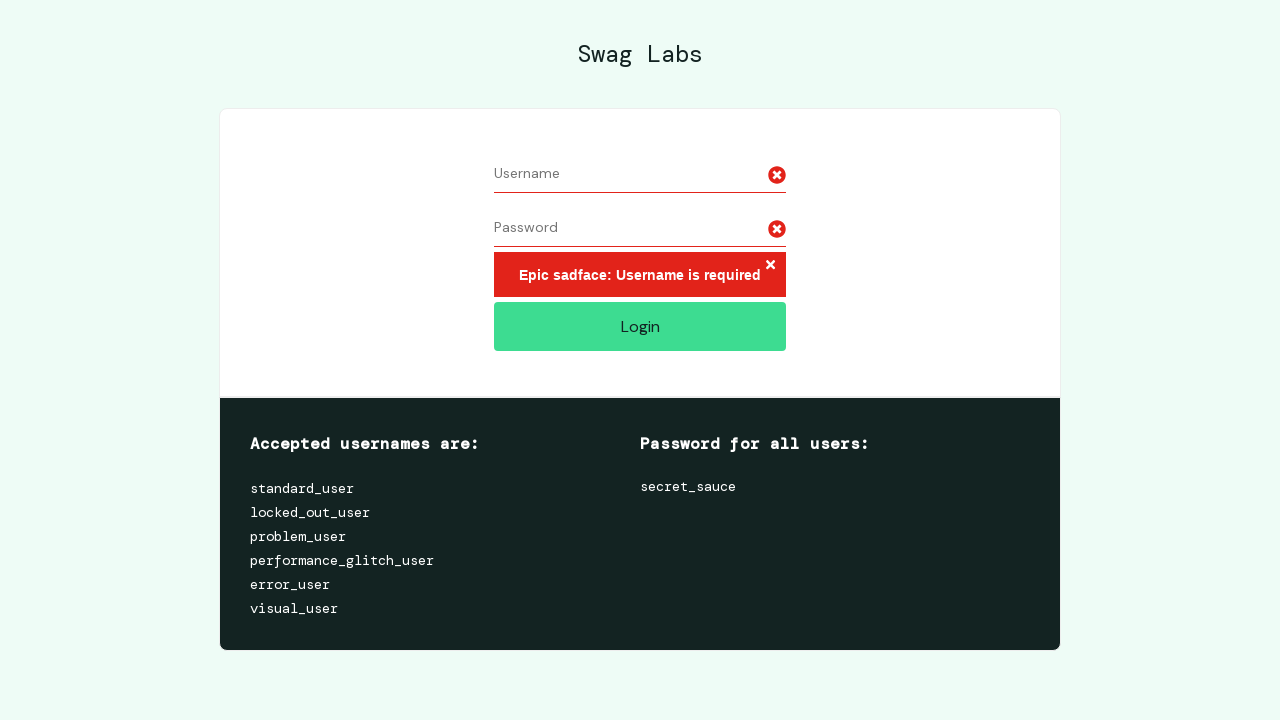

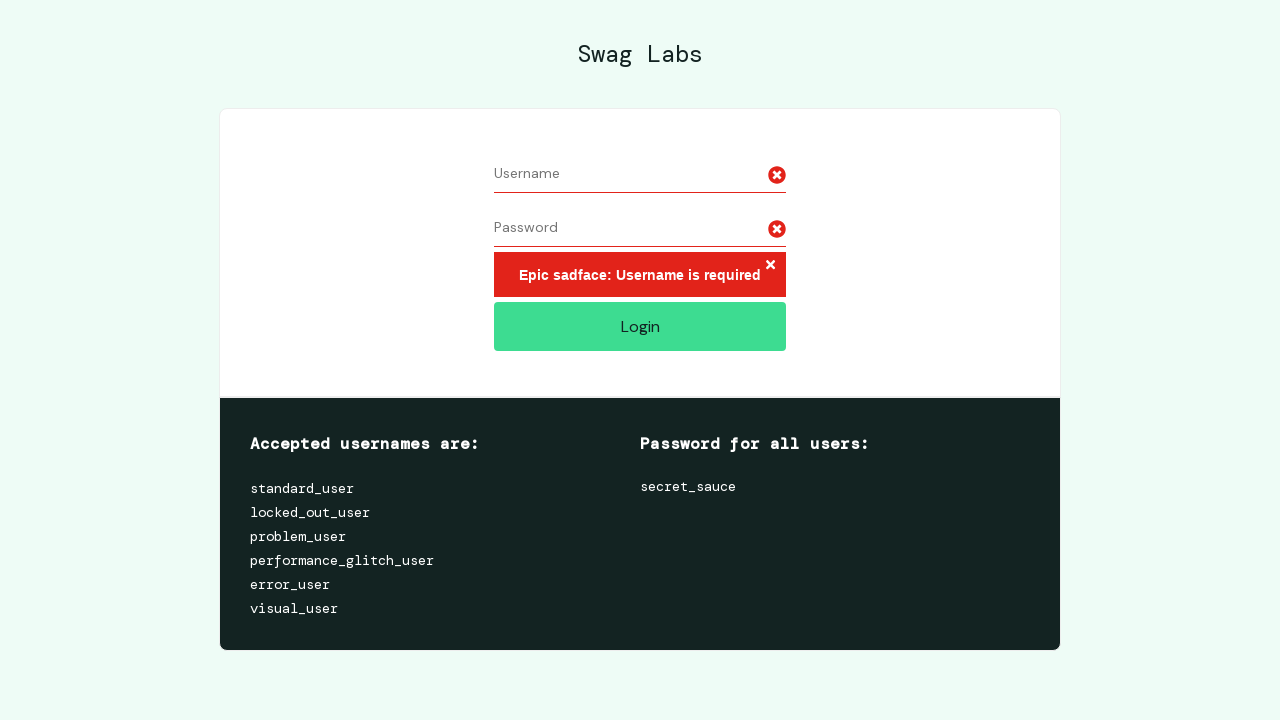